Tests JavaScript alert handling by clicking a button to trigger an alert, accepting it, and verifying the result message

Starting URL: https://the-internet.herokuapp.com/javascript_alerts

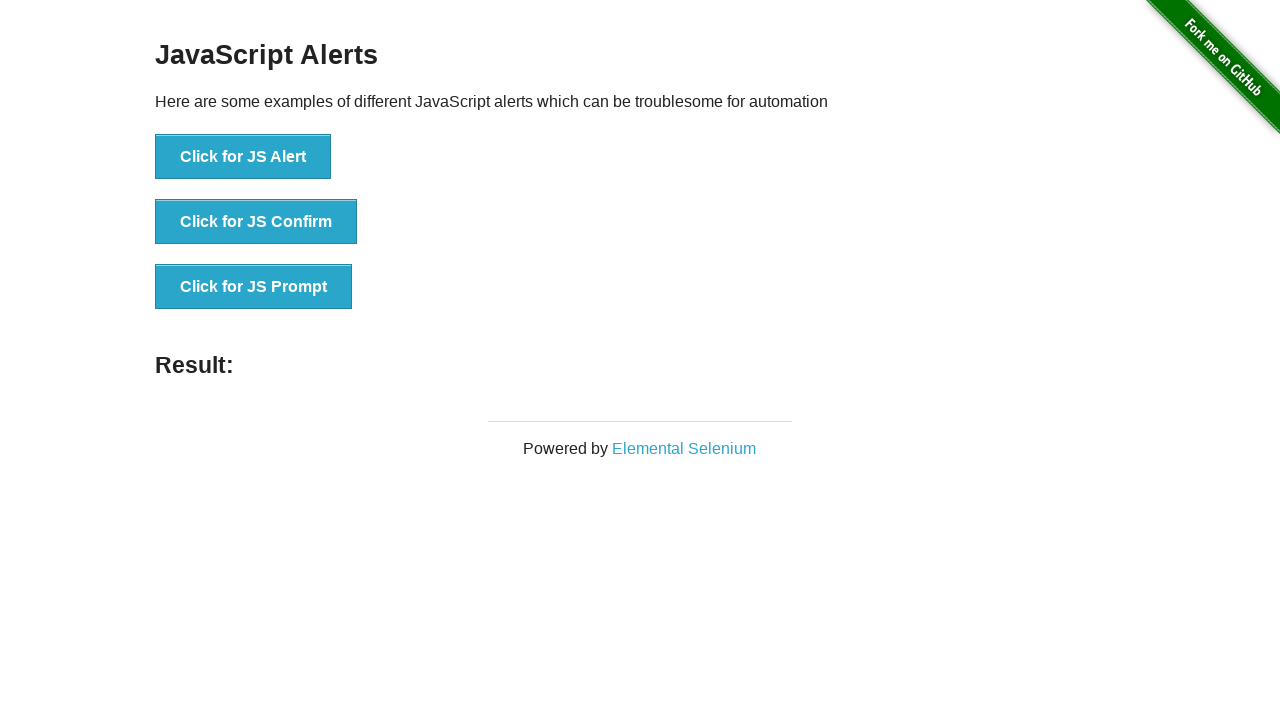

Clicked button to trigger JavaScript alert at (243, 157) on text='Click for JS Alert'
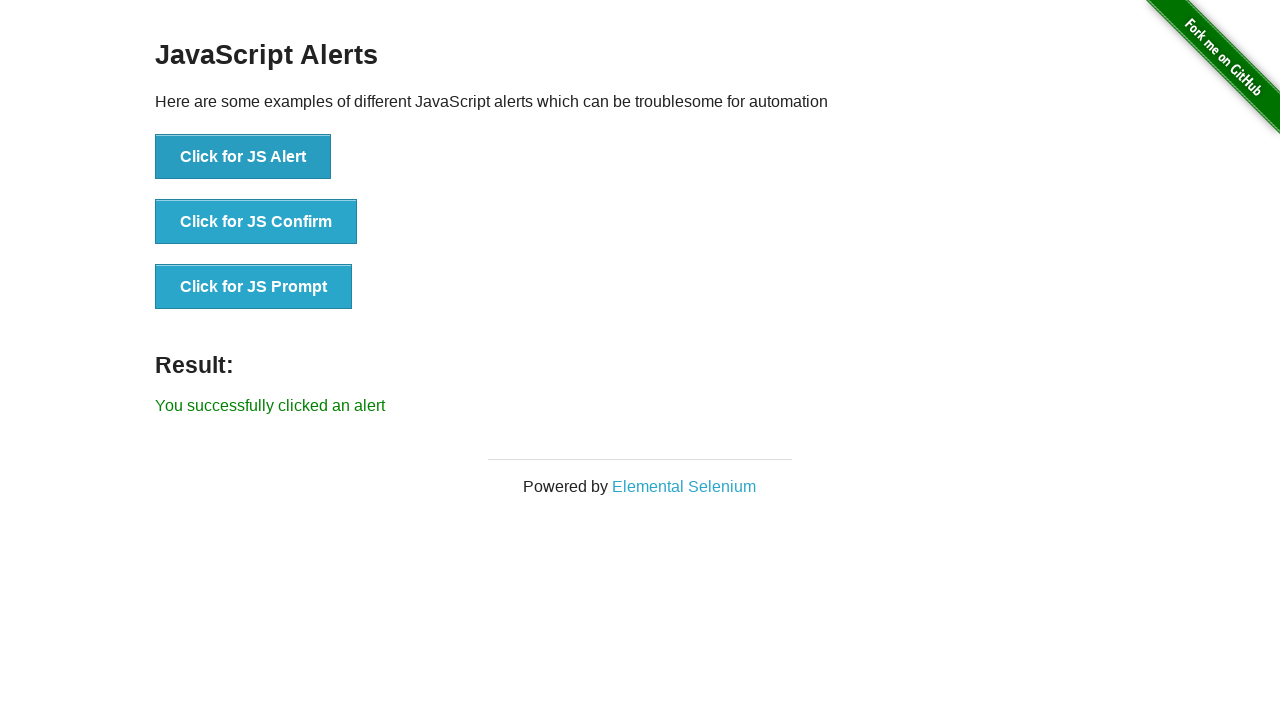

Set up dialog handler to accept alert
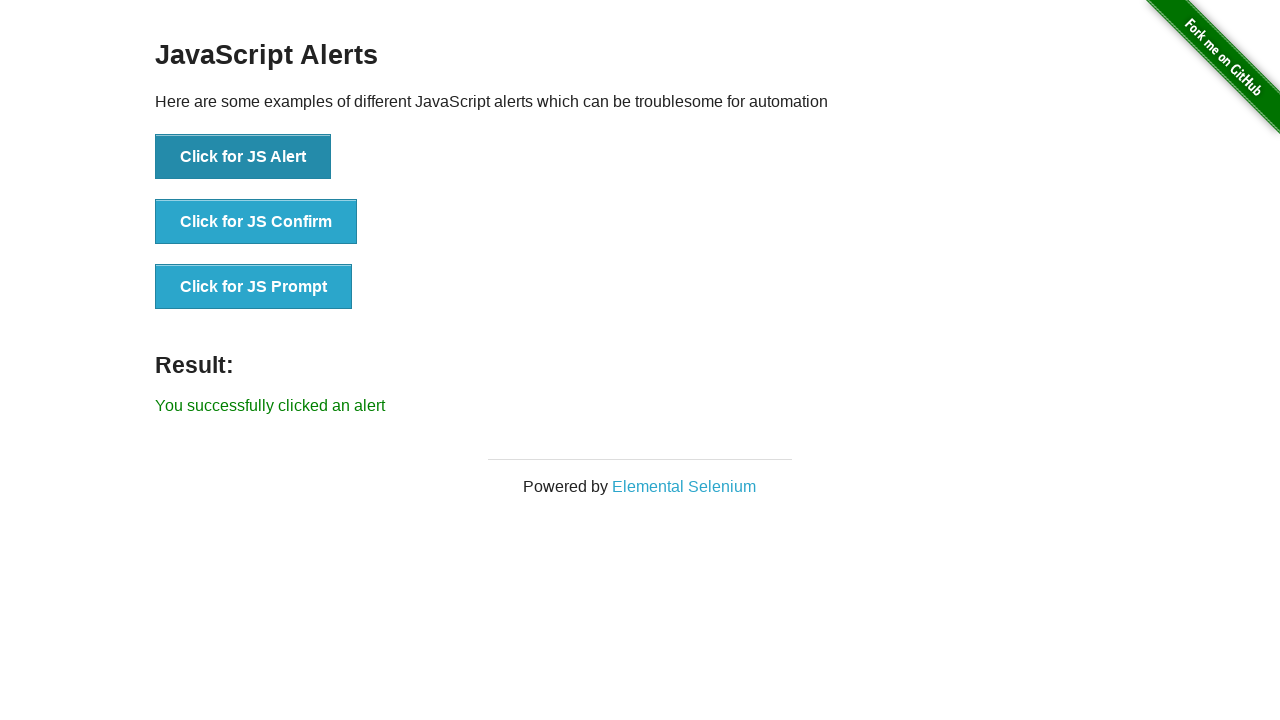

Located result element
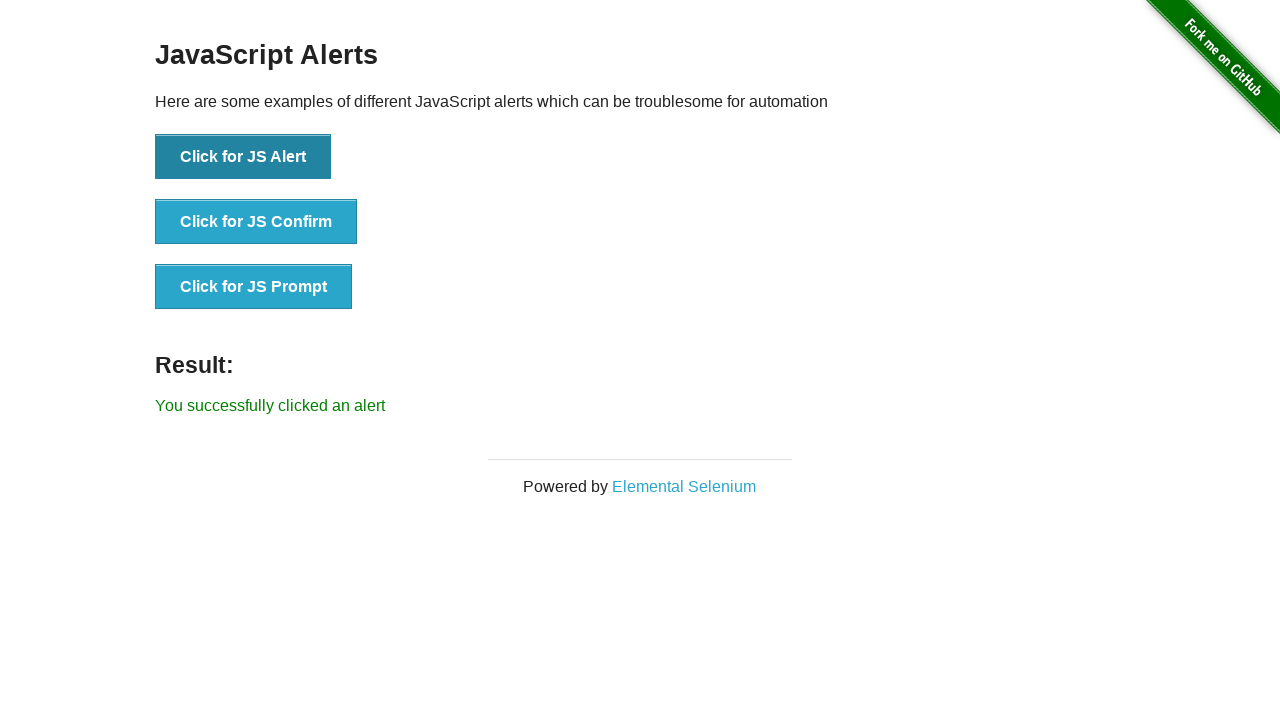

Verified result message: 'You successfully clicked an alert'
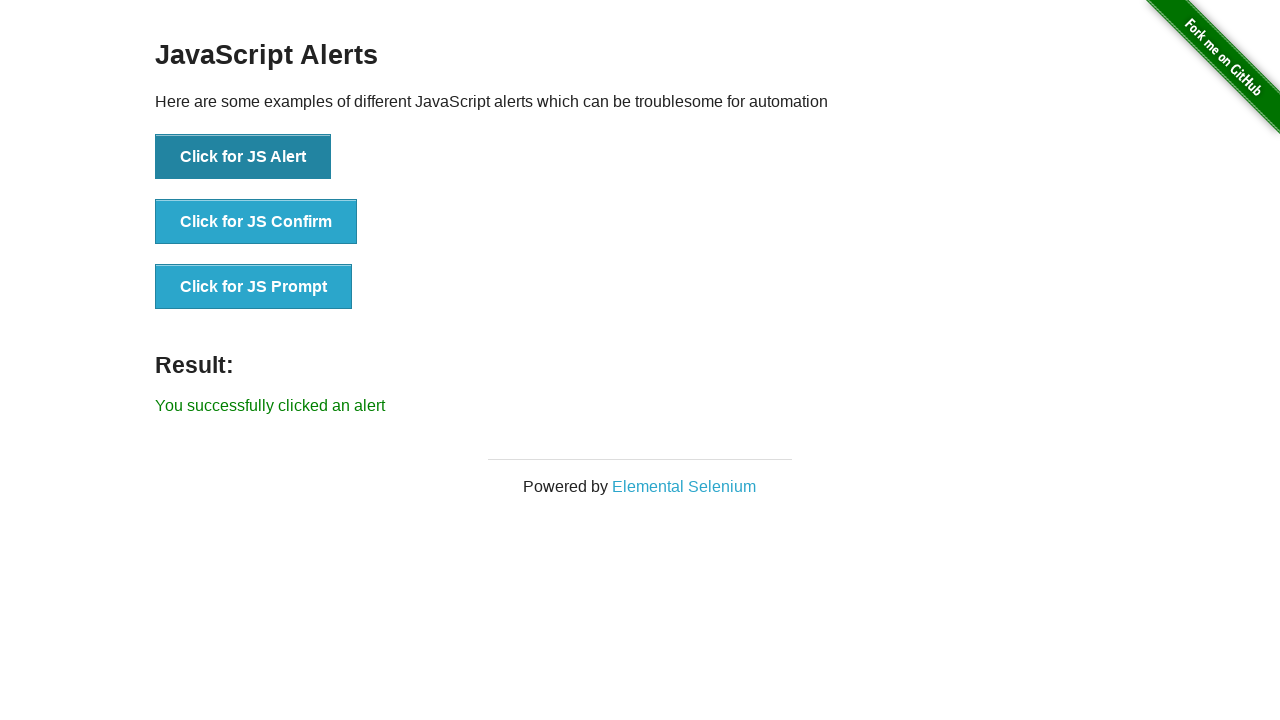

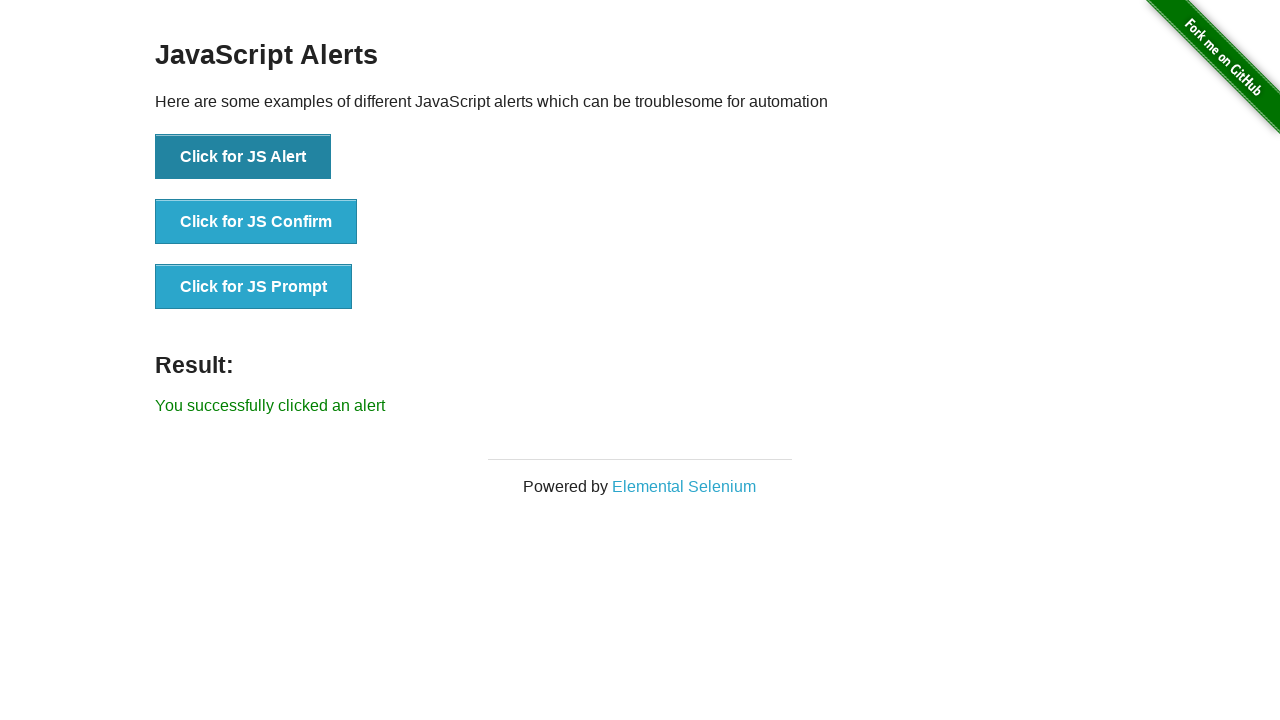